Navigates to Browse Languages, clicks on numbers section and verifies 10 languages are listed

Starting URL: http://www.99-bottles-of-beer.net/

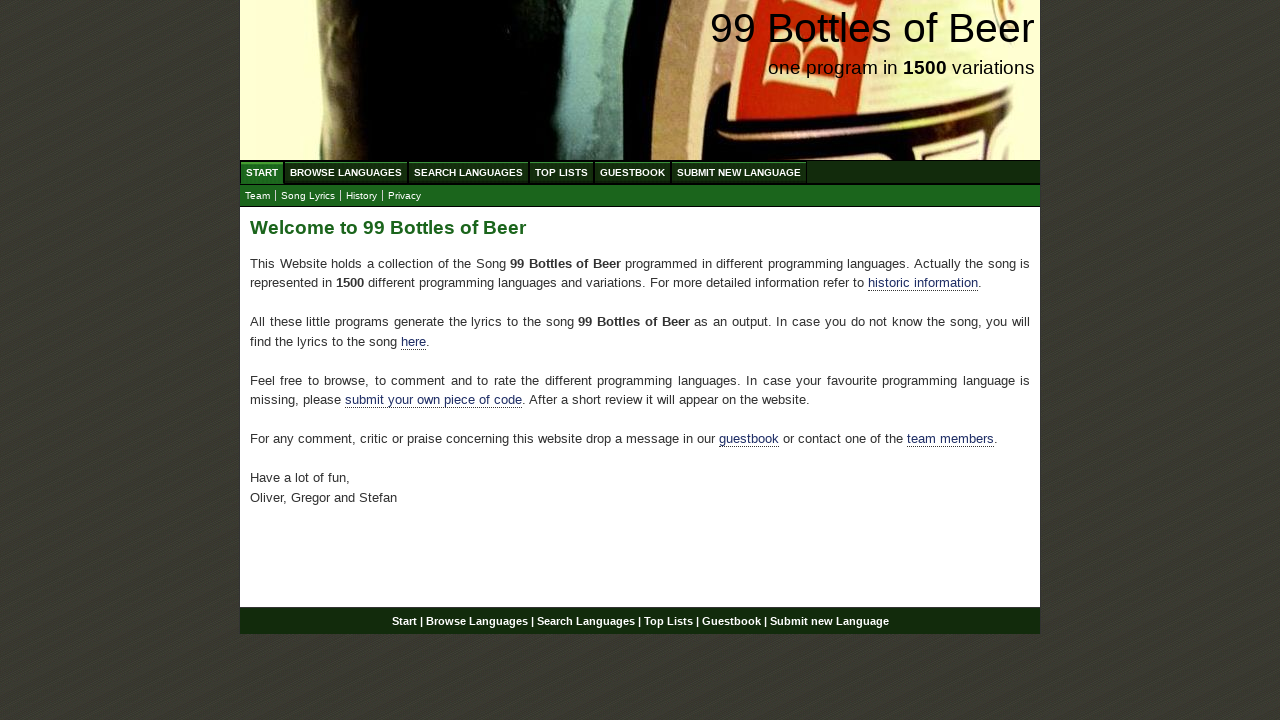

Clicked on Browse Languages link at (346, 172) on #menu a[href='/abc.html']
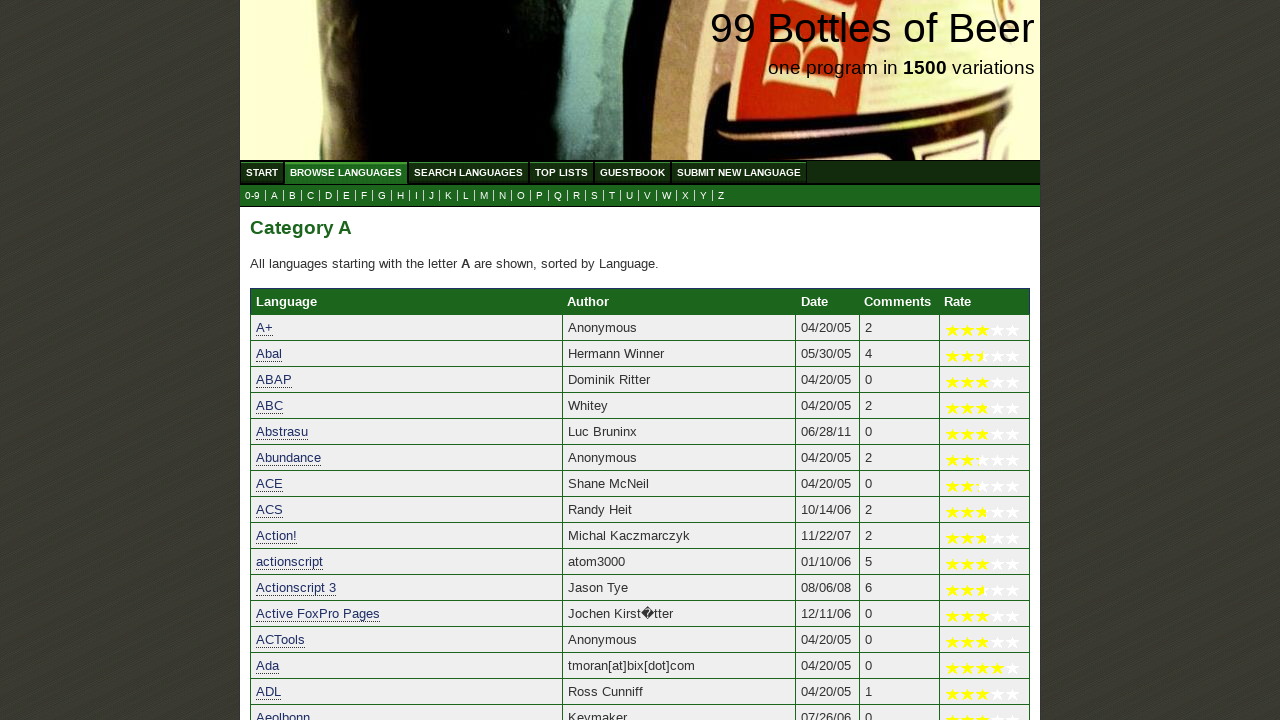

Clicked on numbers (0-9) section at (252, 196) on a[href='0.html']
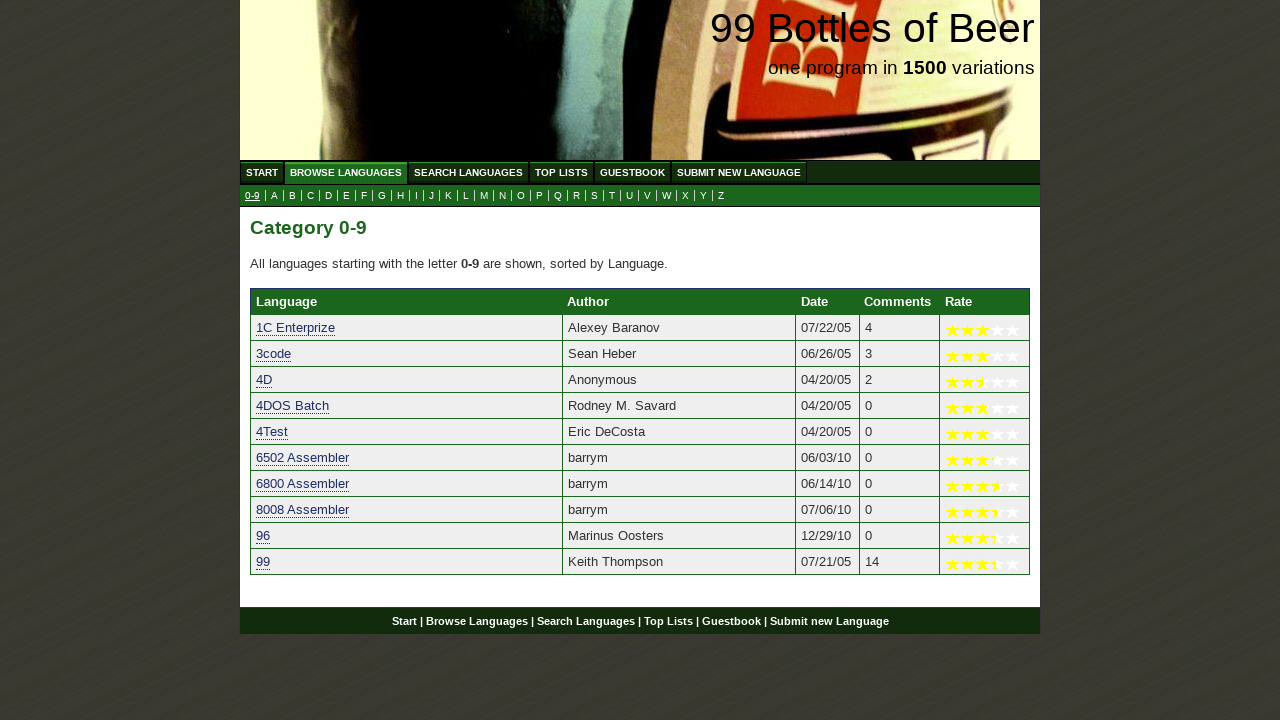

Verified that 10 languages are listed in the numbers section
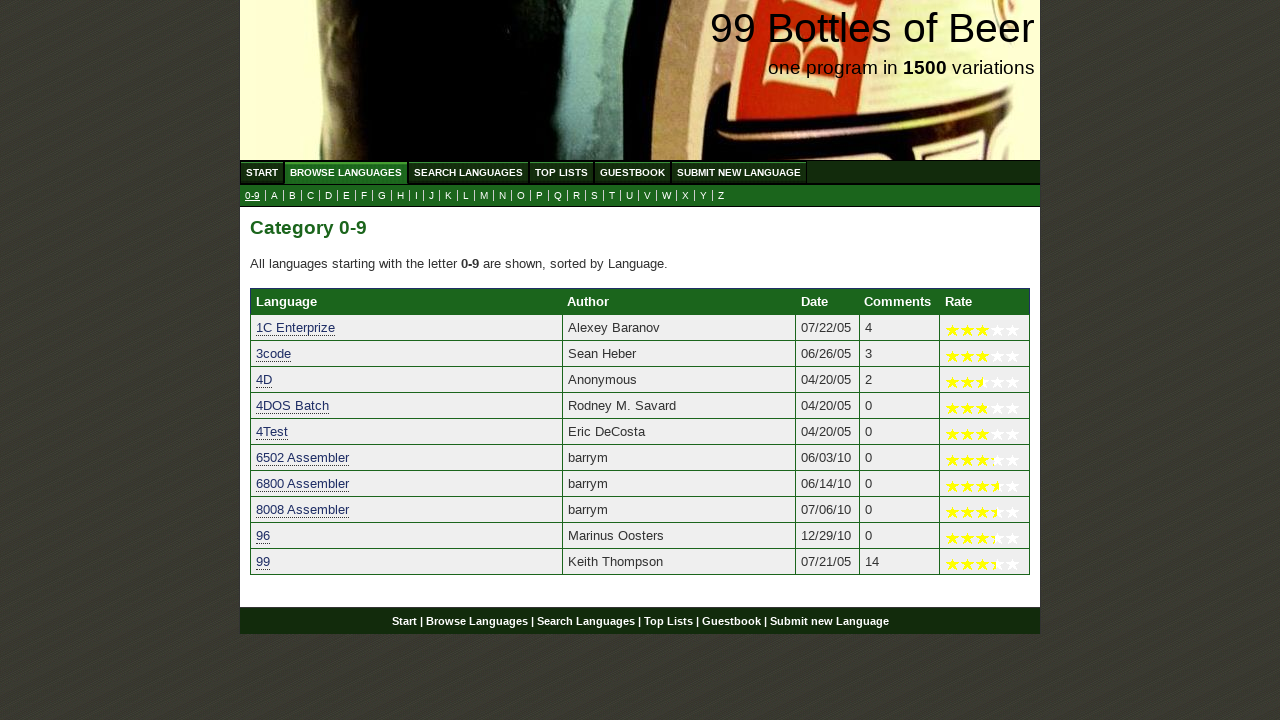

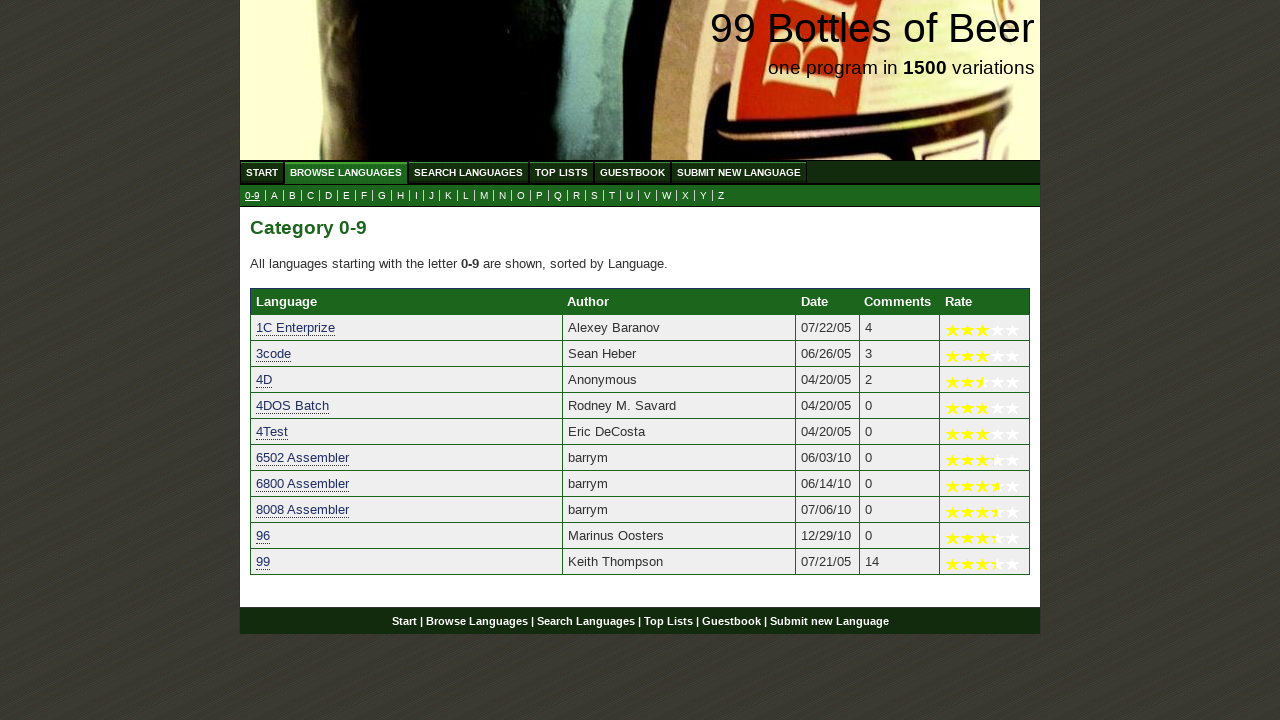